Tests that clicking Clear completed removes completed items from the list

Starting URL: https://demo.playwright.dev/todomvc

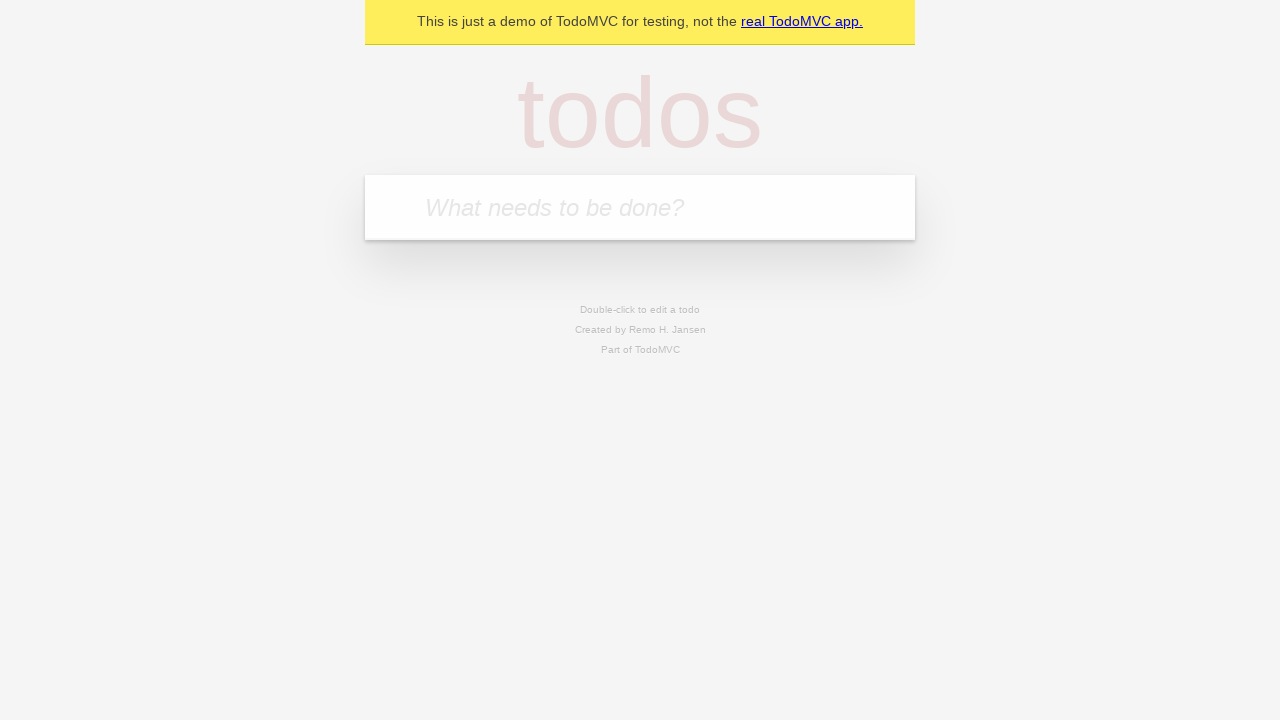

Filled todo input with 'buy some cheese' on internal:attr=[placeholder="What needs to be done?"i]
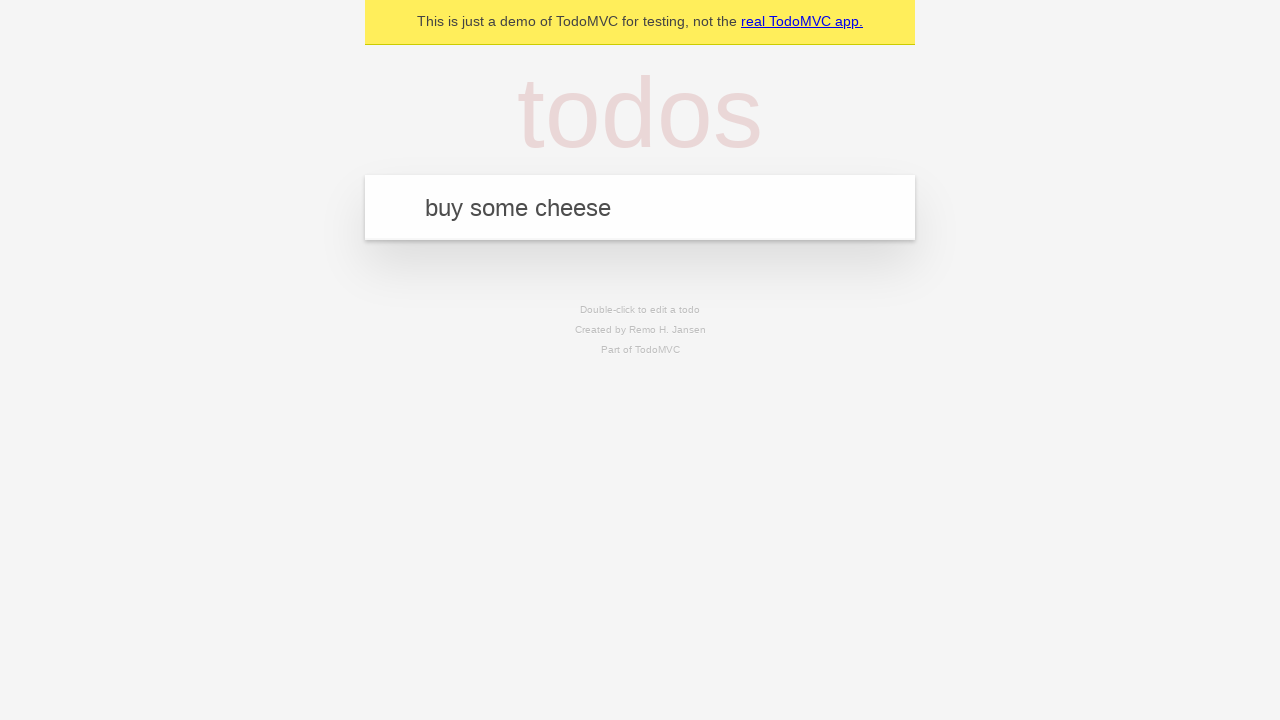

Pressed Enter to add first todo on internal:attr=[placeholder="What needs to be done?"i]
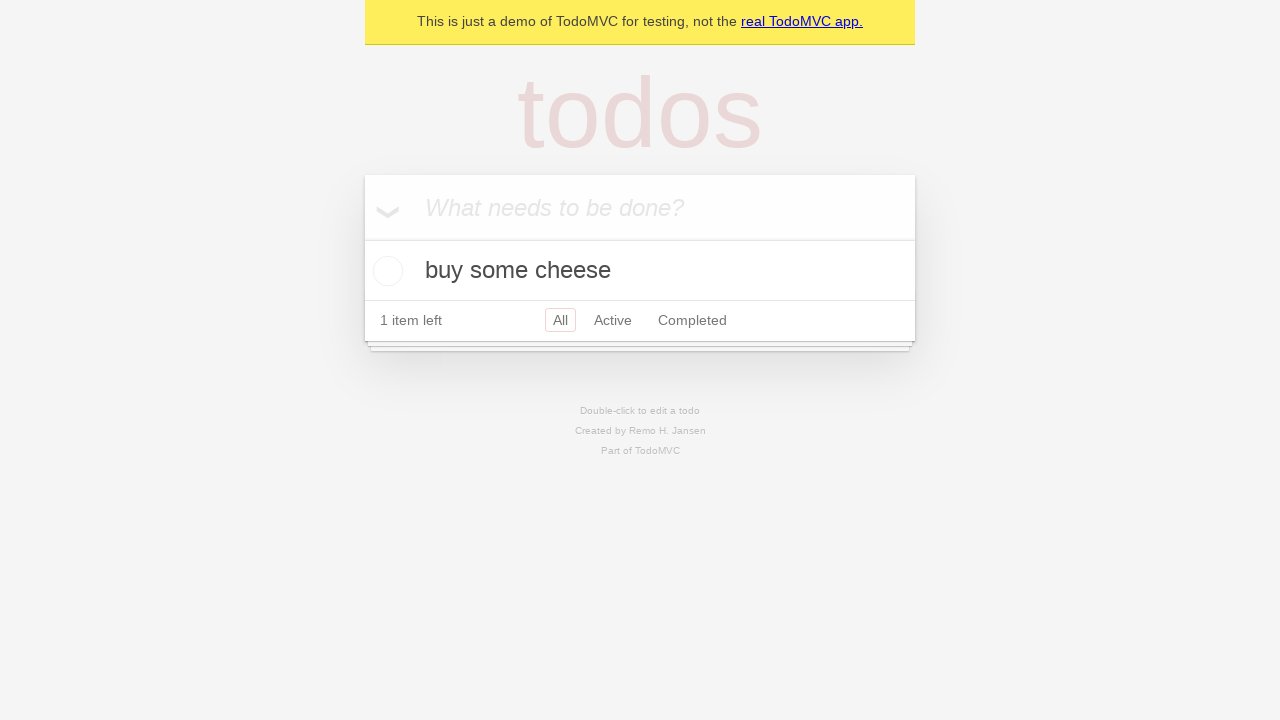

Filled todo input with 'feed the cat' on internal:attr=[placeholder="What needs to be done?"i]
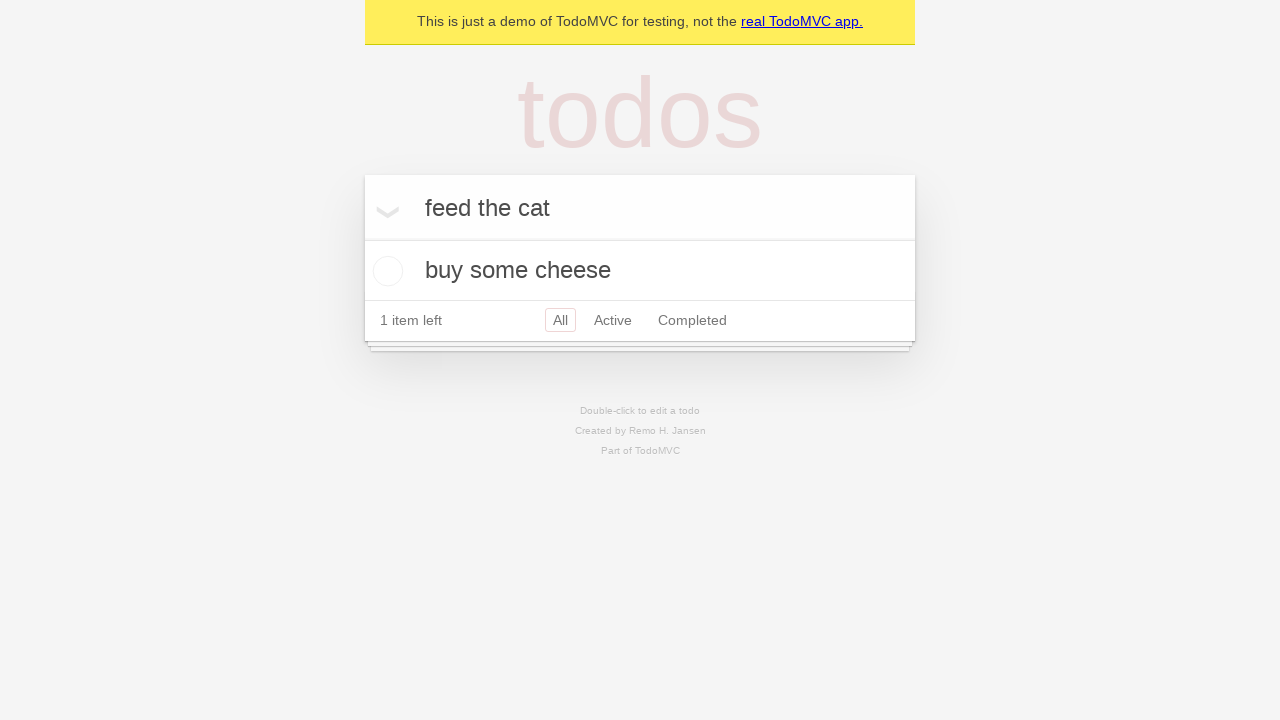

Pressed Enter to add second todo on internal:attr=[placeholder="What needs to be done?"i]
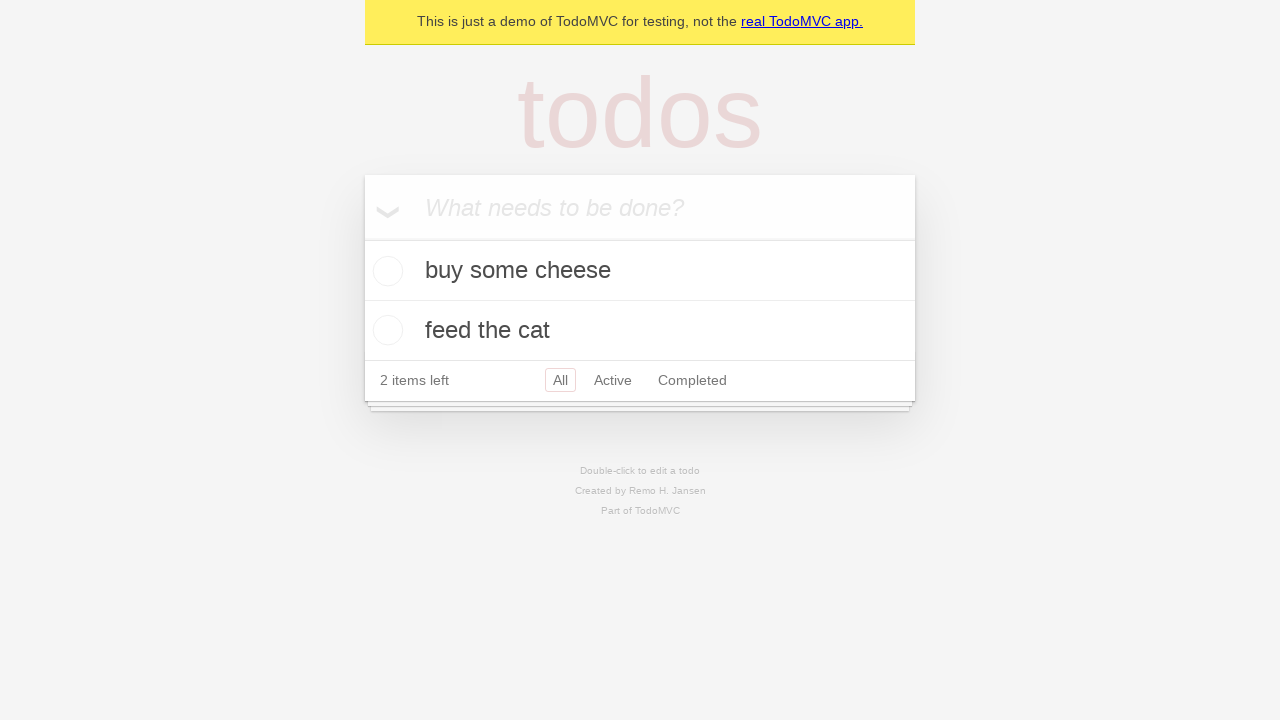

Filled todo input with 'book a doctors appointment' on internal:attr=[placeholder="What needs to be done?"i]
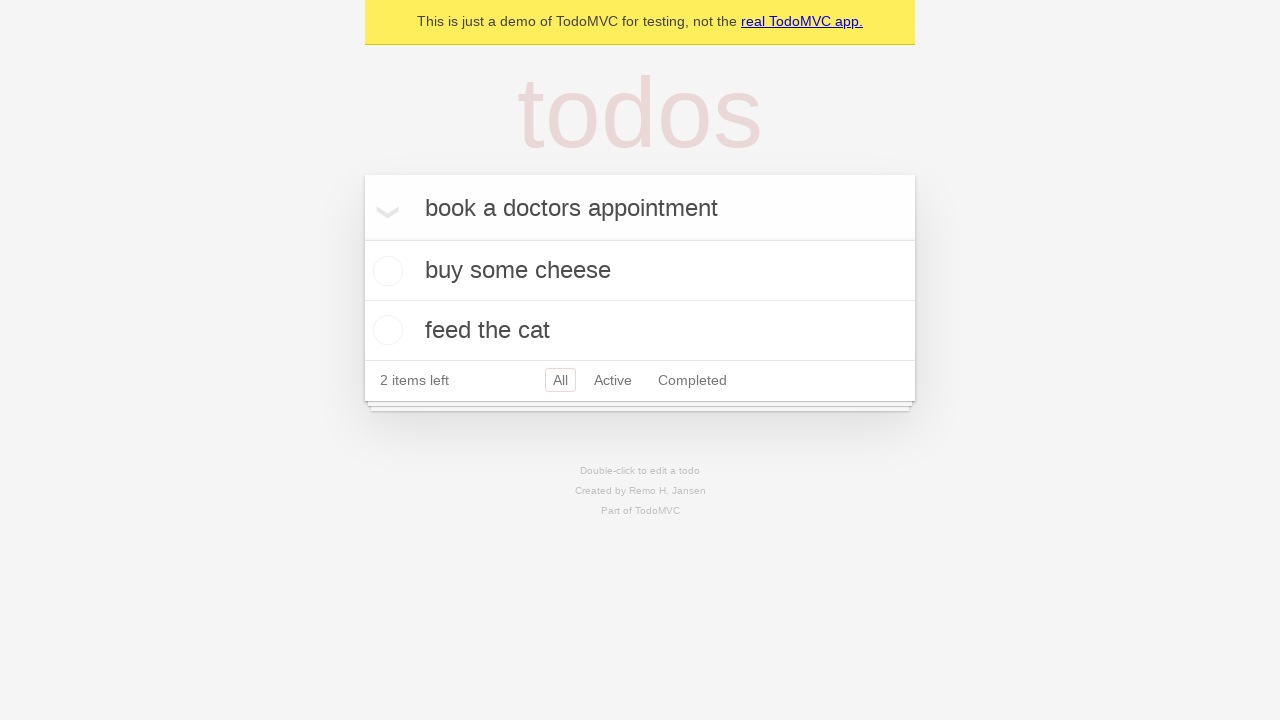

Pressed Enter to add third todo on internal:attr=[placeholder="What needs to be done?"i]
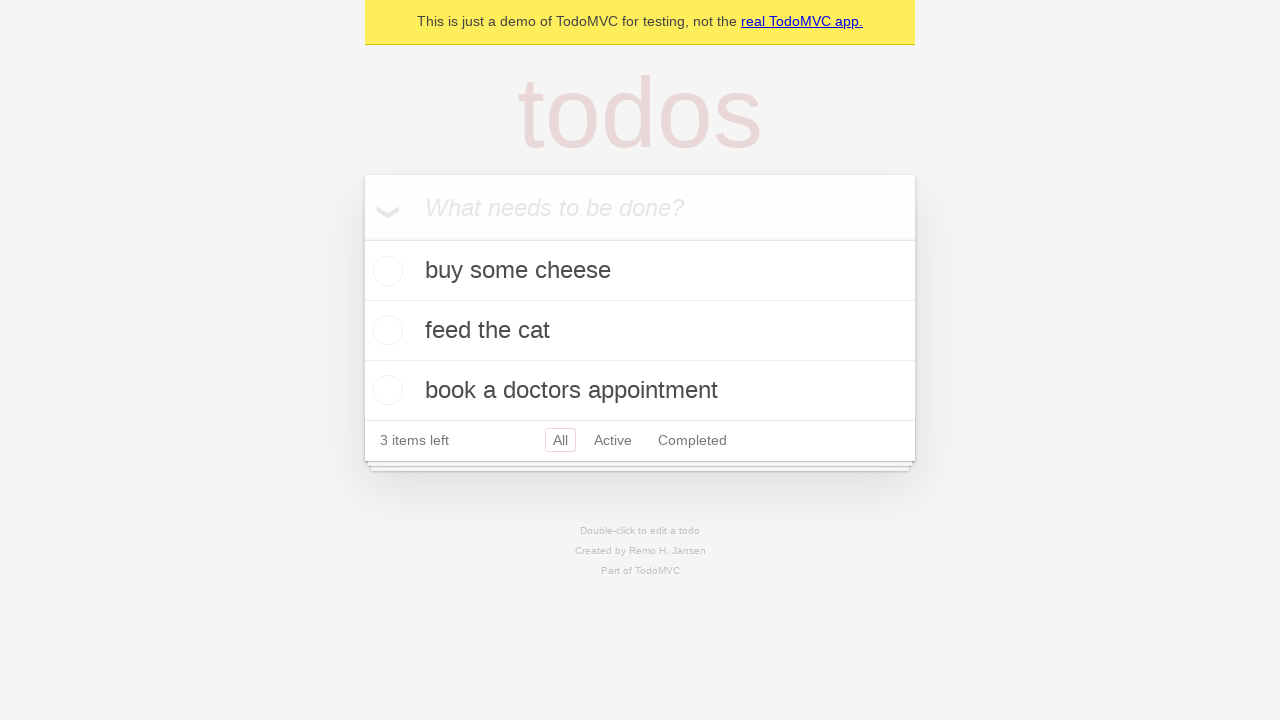

Checked the second todo to mark it as completed at (385, 330) on .todo-list li >> nth=1 >> .toggle
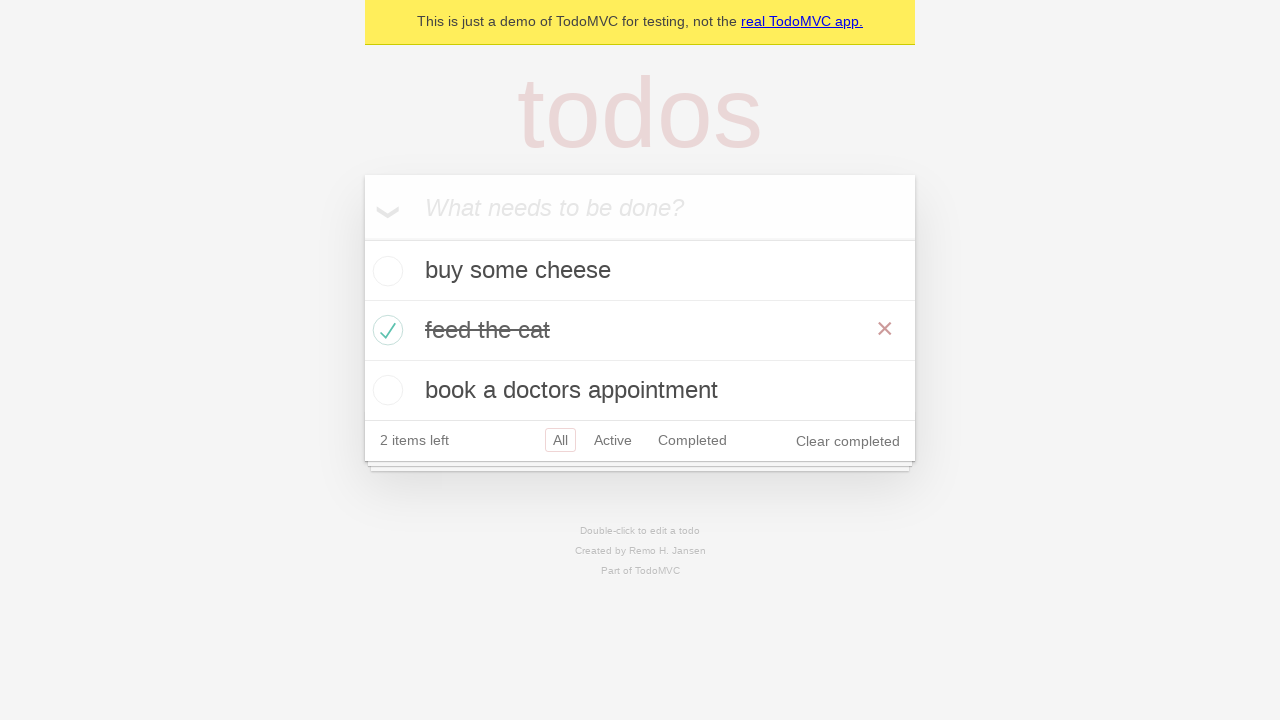

Clicked 'Clear completed' button to remove completed items at (848, 441) on .clear-completed
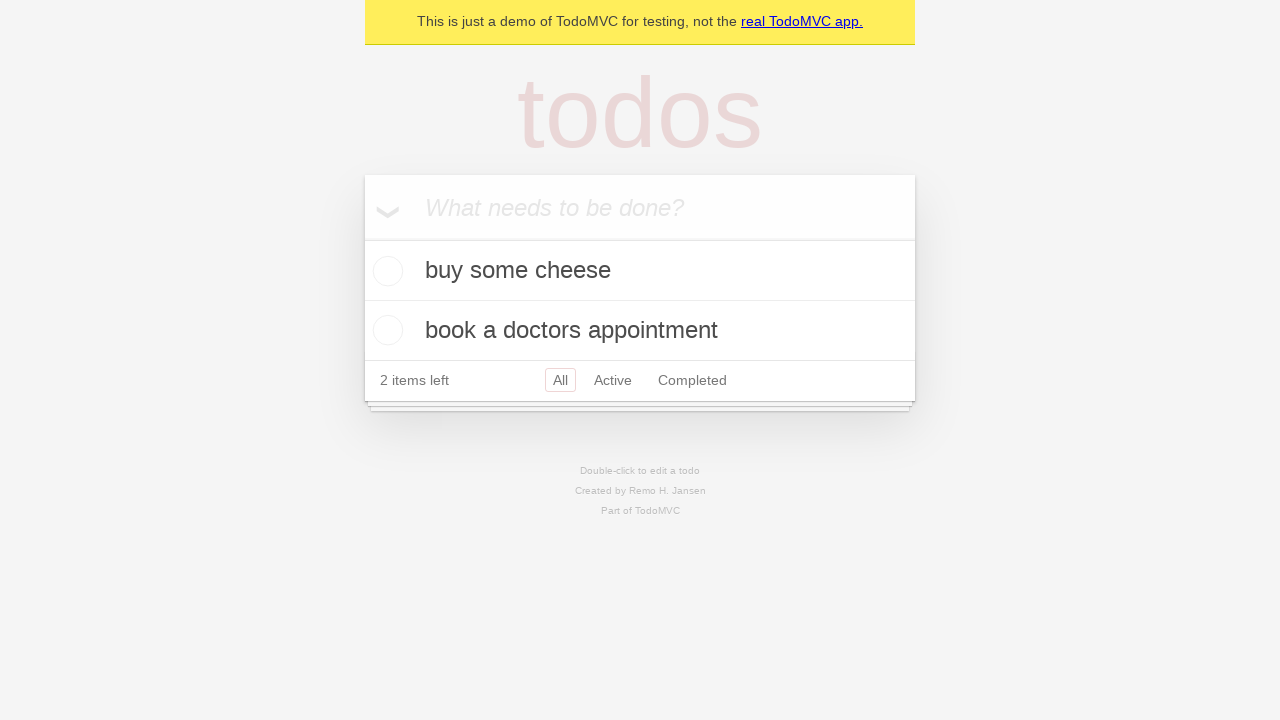

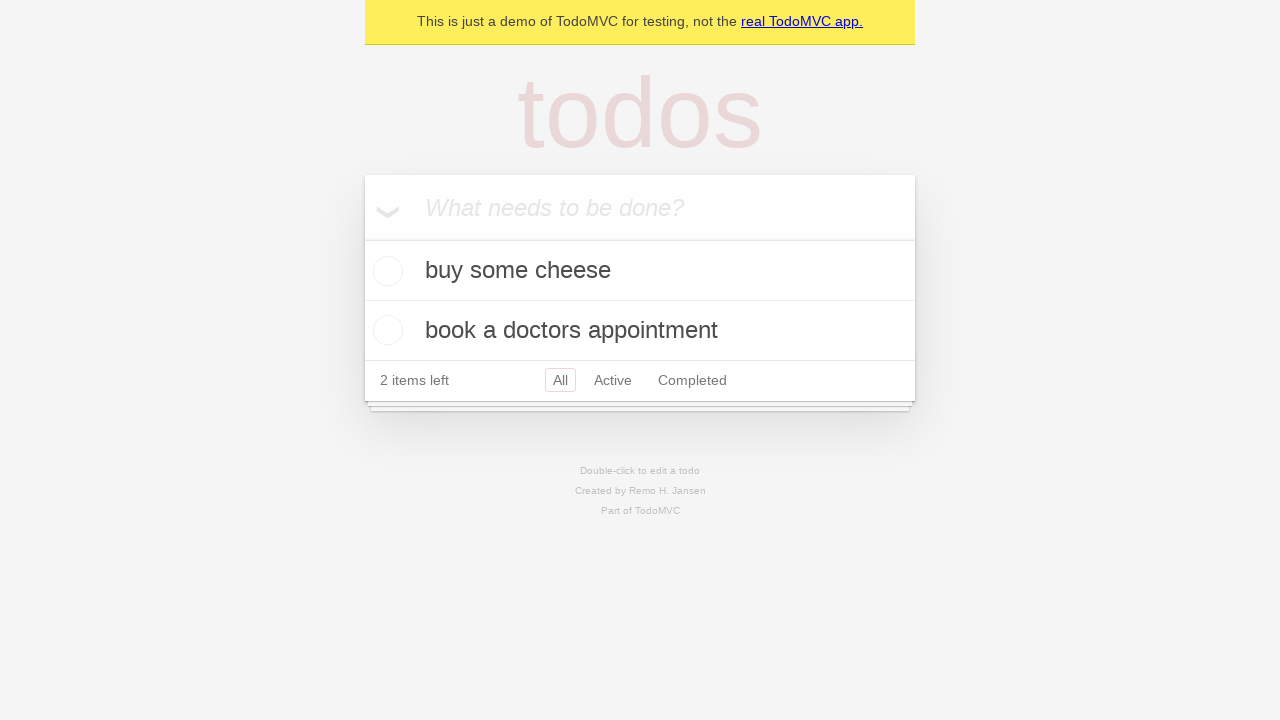